Fills the phone number field in a practice form with a test phone number

Starting URL: https://testautomationpractice.blogspot.com/

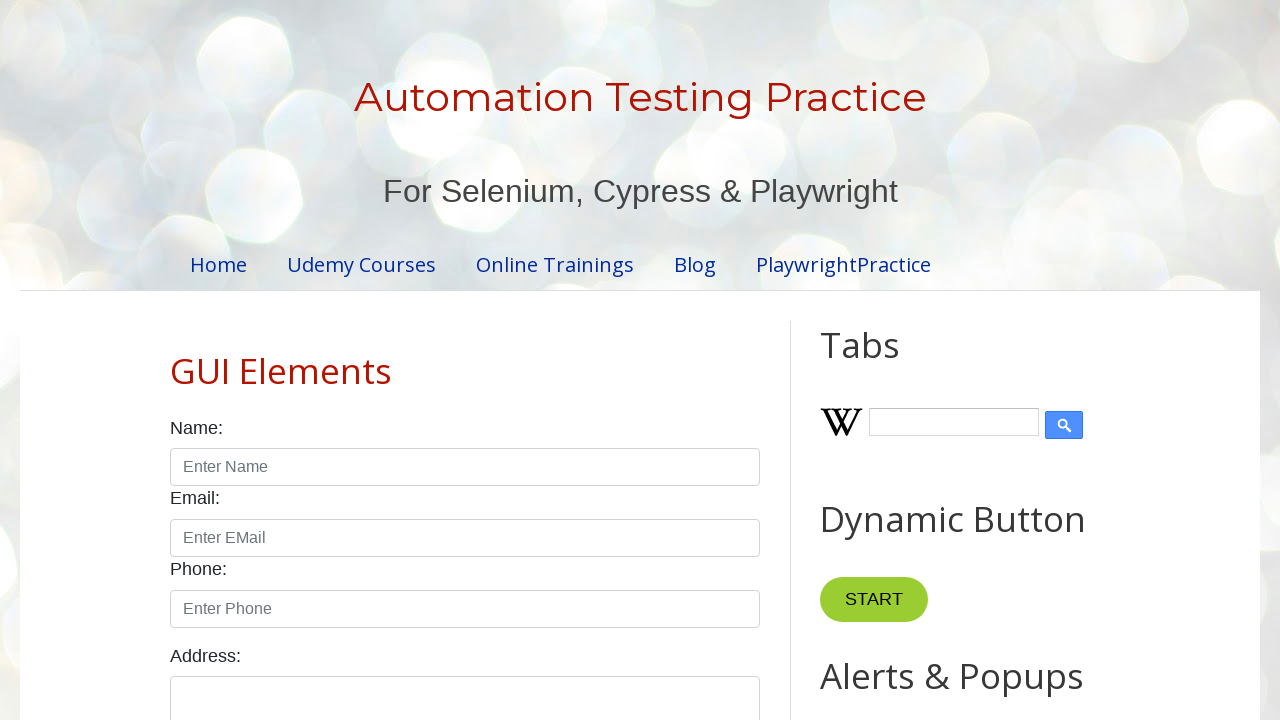

Filled phone number field with '9578603546' on input[id^='phone']
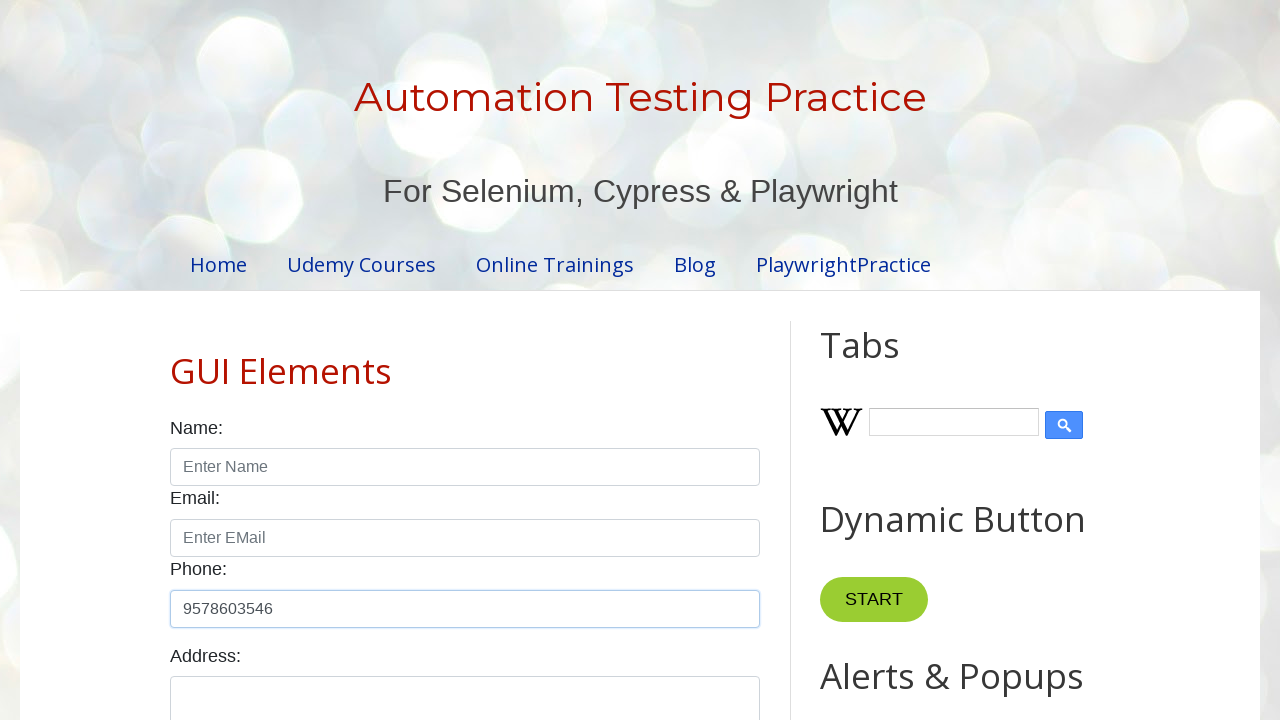

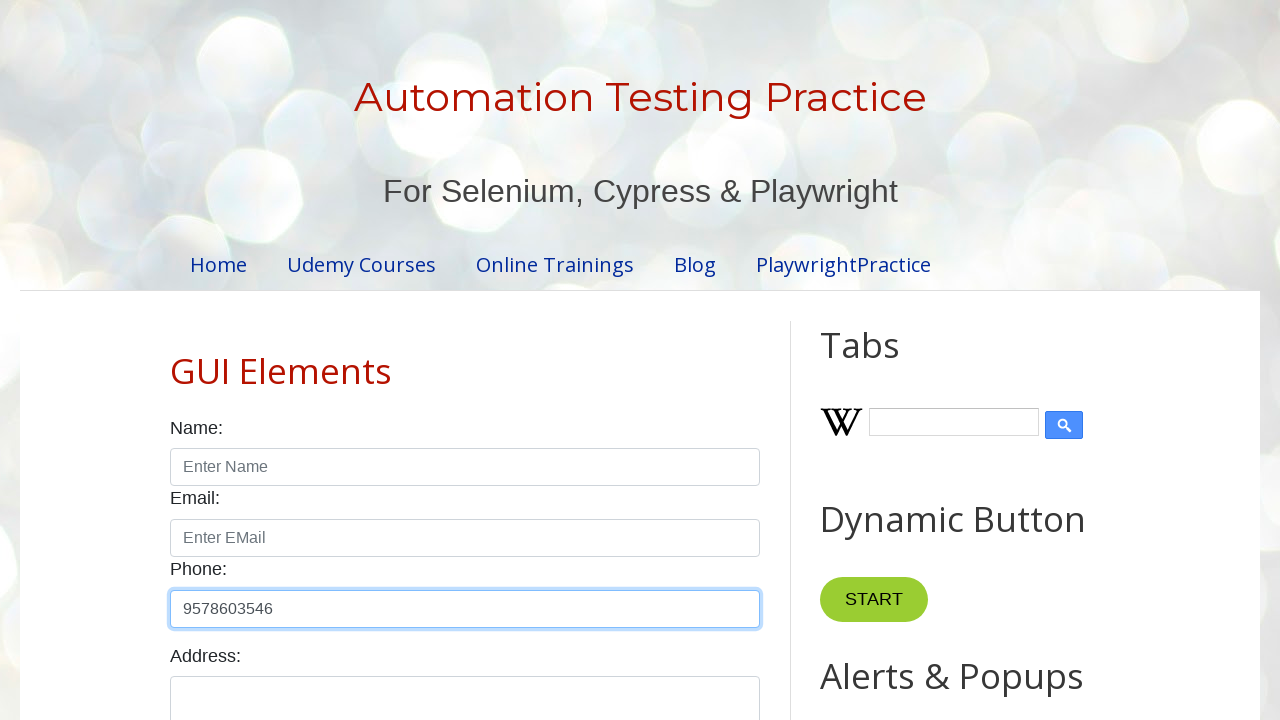